Clicks on "Blog" link in the bottom menu and verifies navigation to the blog page

Starting URL: https://webdriver.io

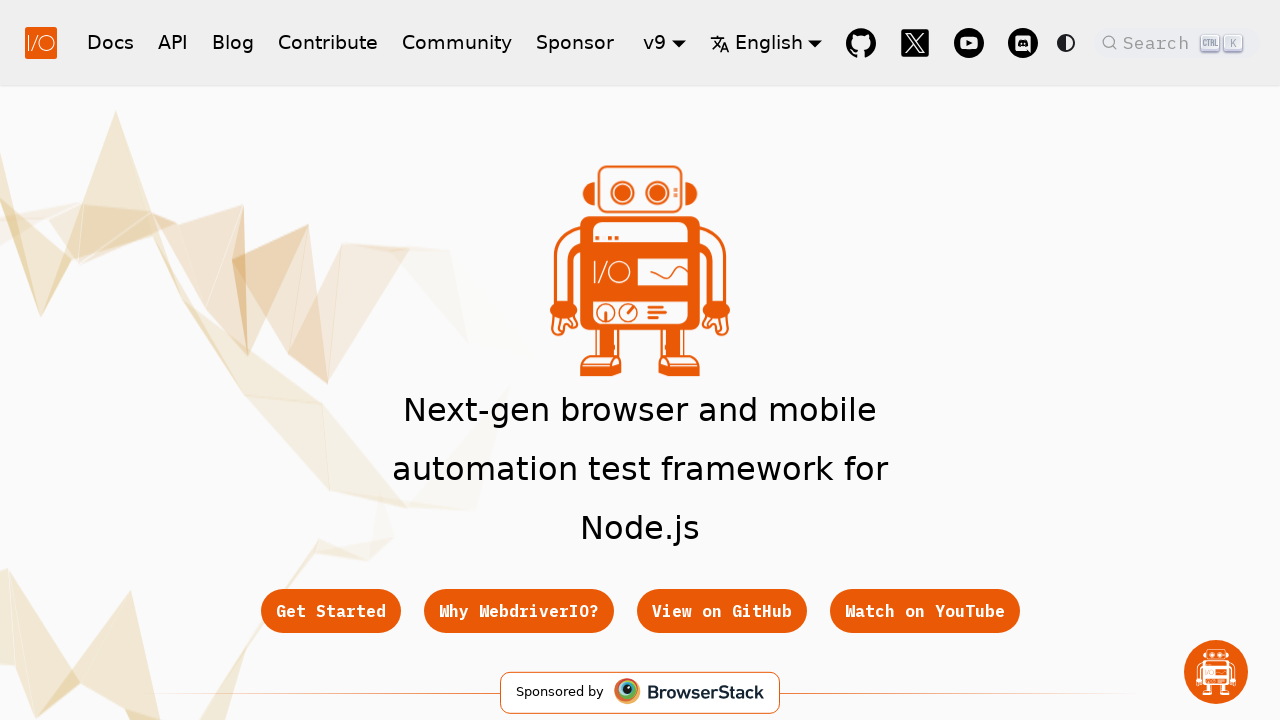

Clicked on 'Blog' link in the footer menu at (828, 360) on footer >> text=Blog
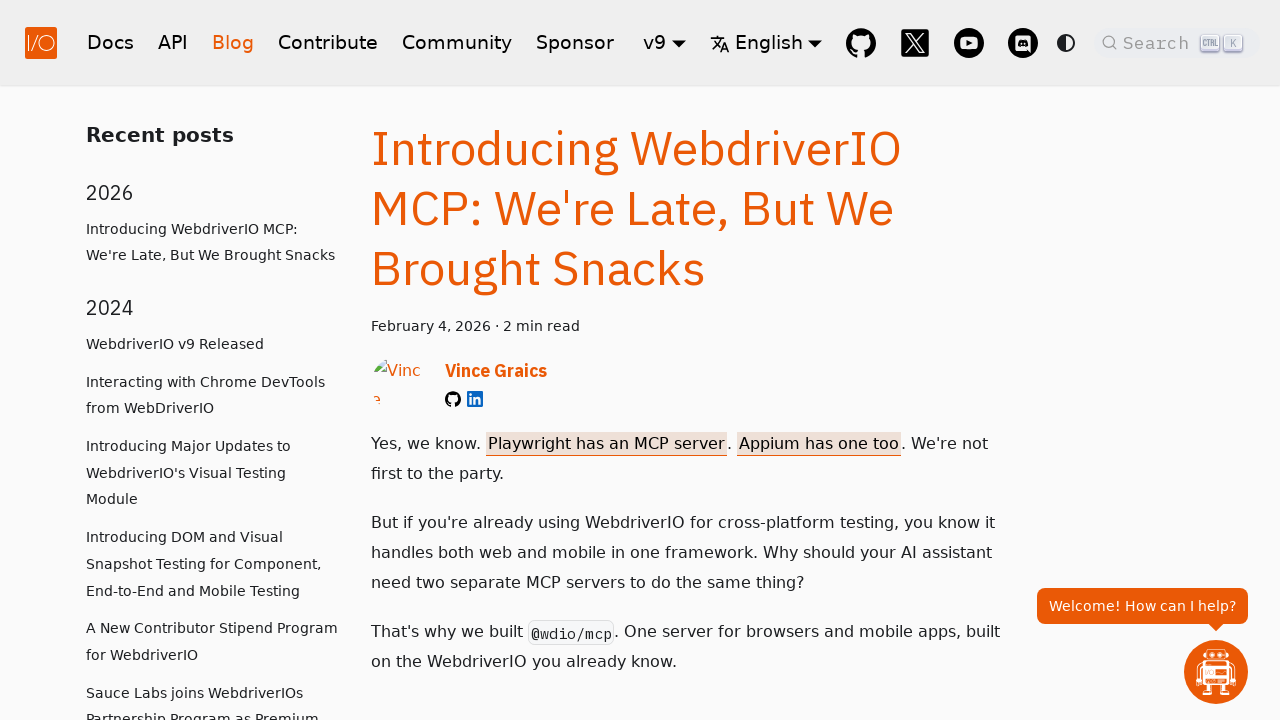

Waited for page to load after clicking Blog link
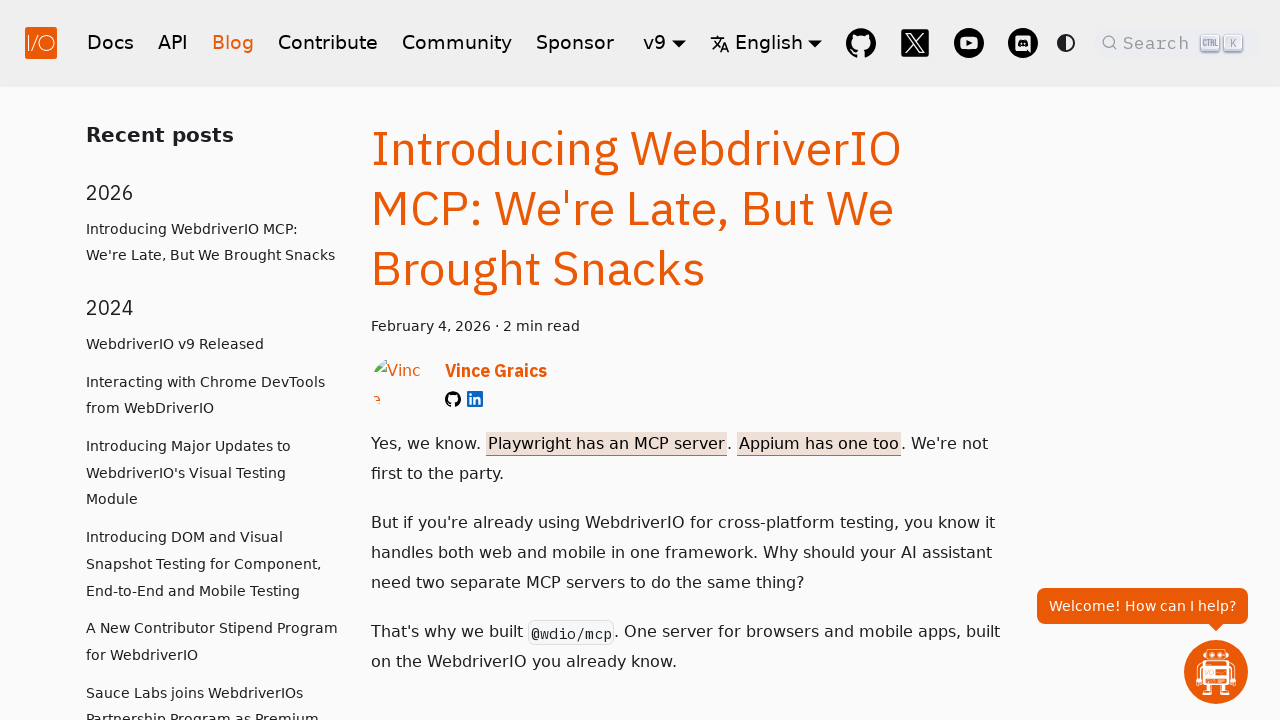

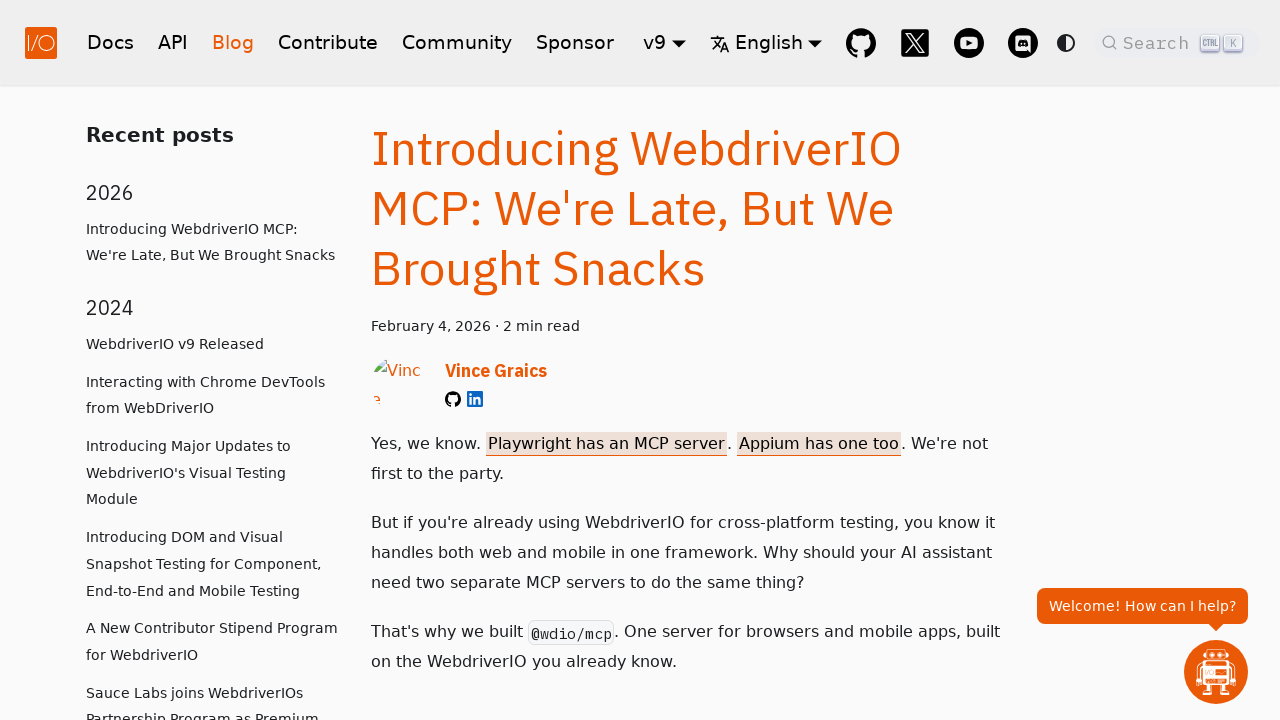